Navigates to the Puell Multiple chart page on lookintobitcoin.com, scrolls down to view the chart, and takes a screenshot.

Starting URL: https://www.lookintobitcoin.com/charts/puell-multiple/

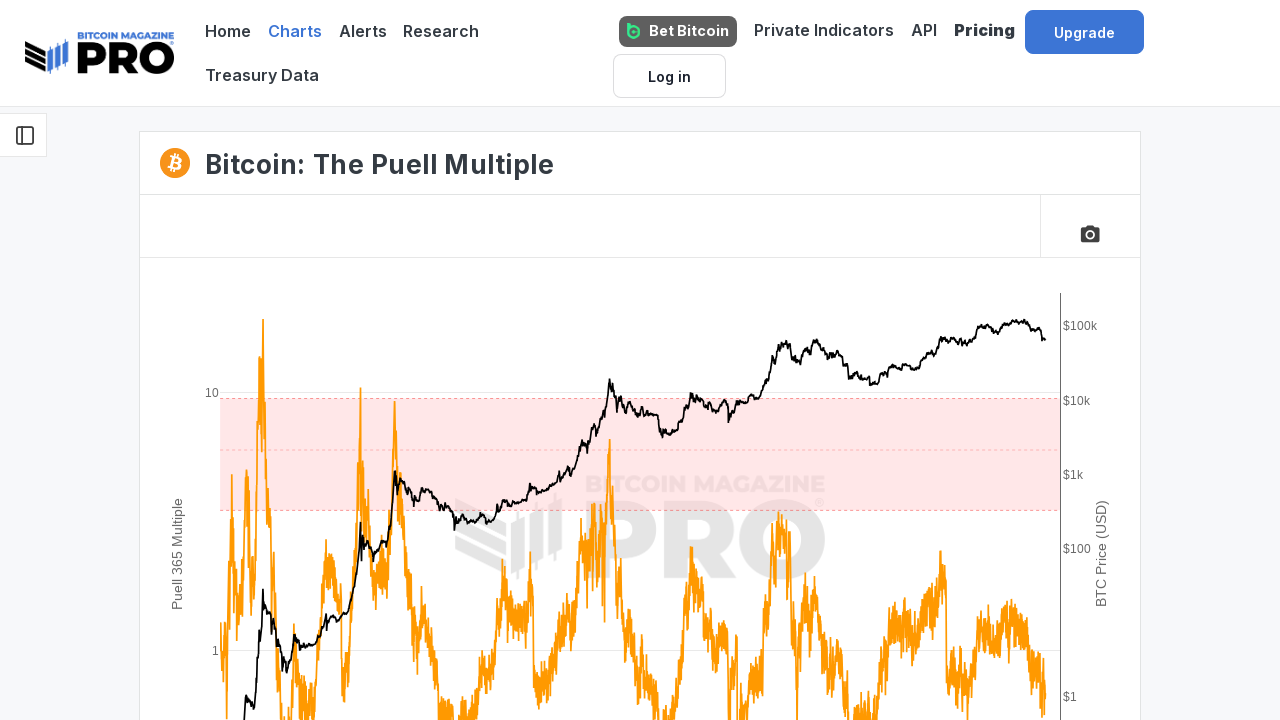

Scrolled down 300 pixels to view the Puell Multiple chart
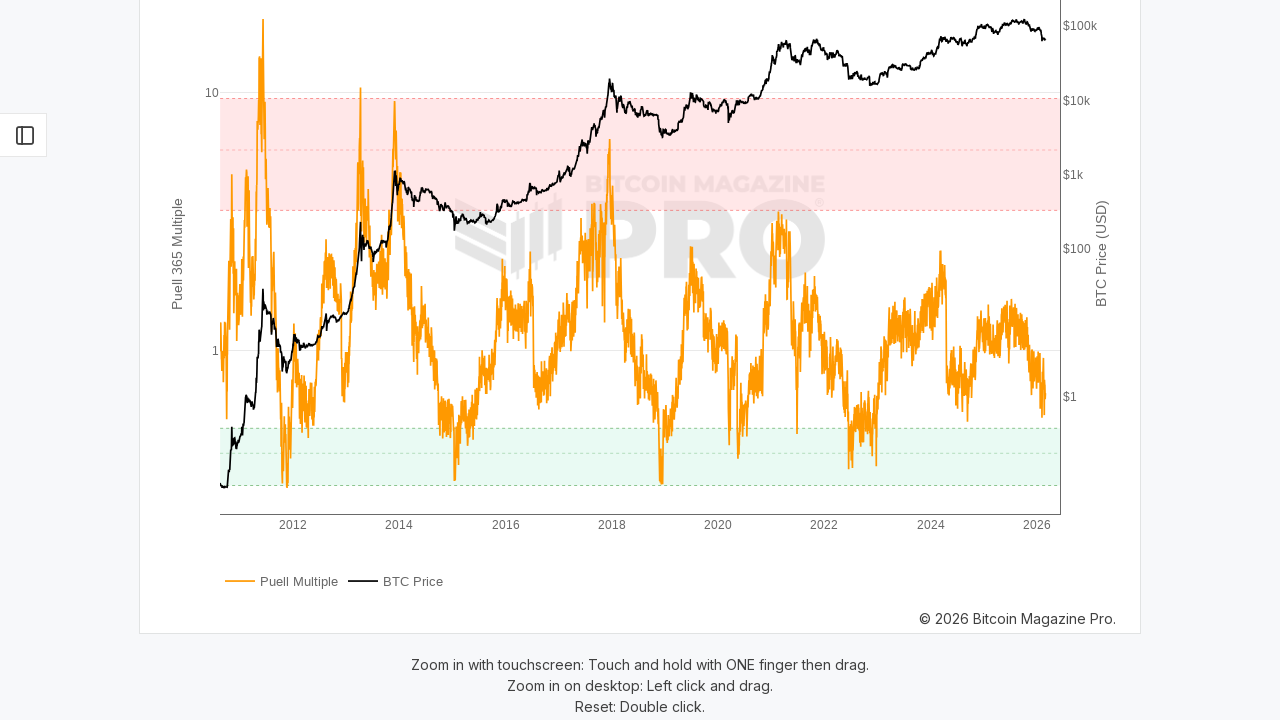

Waited 5 seconds for the chart to load
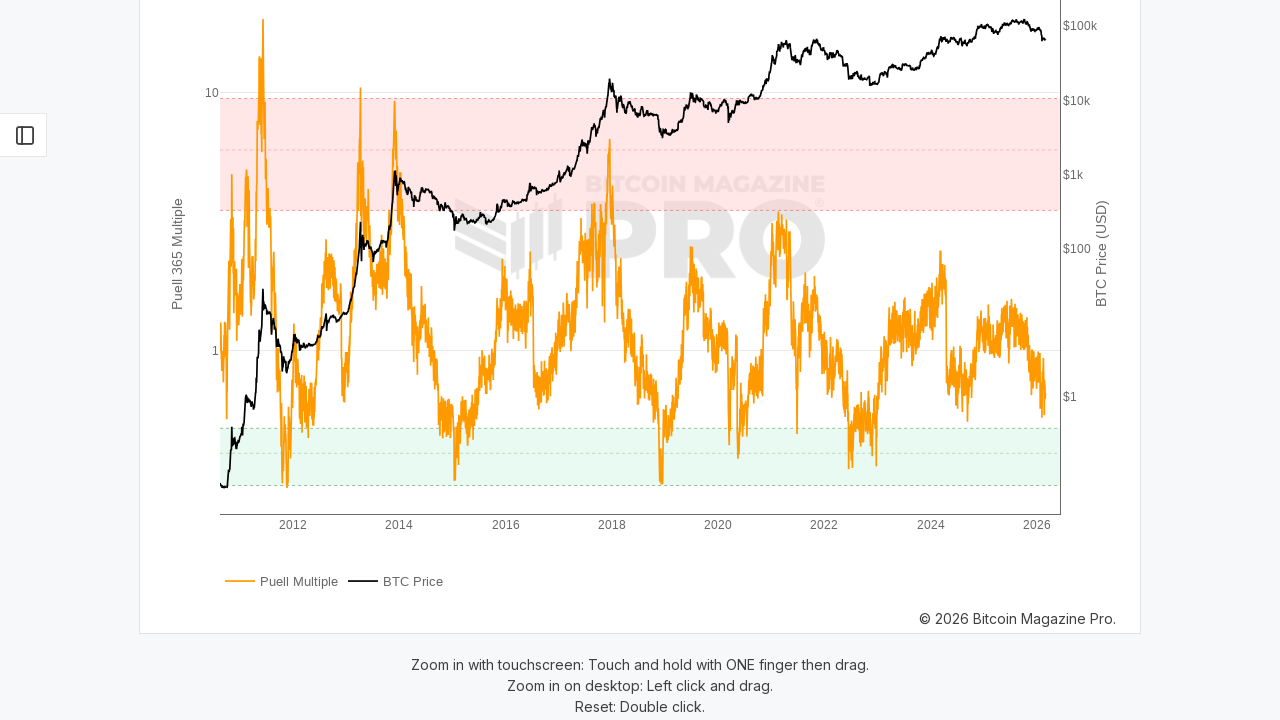

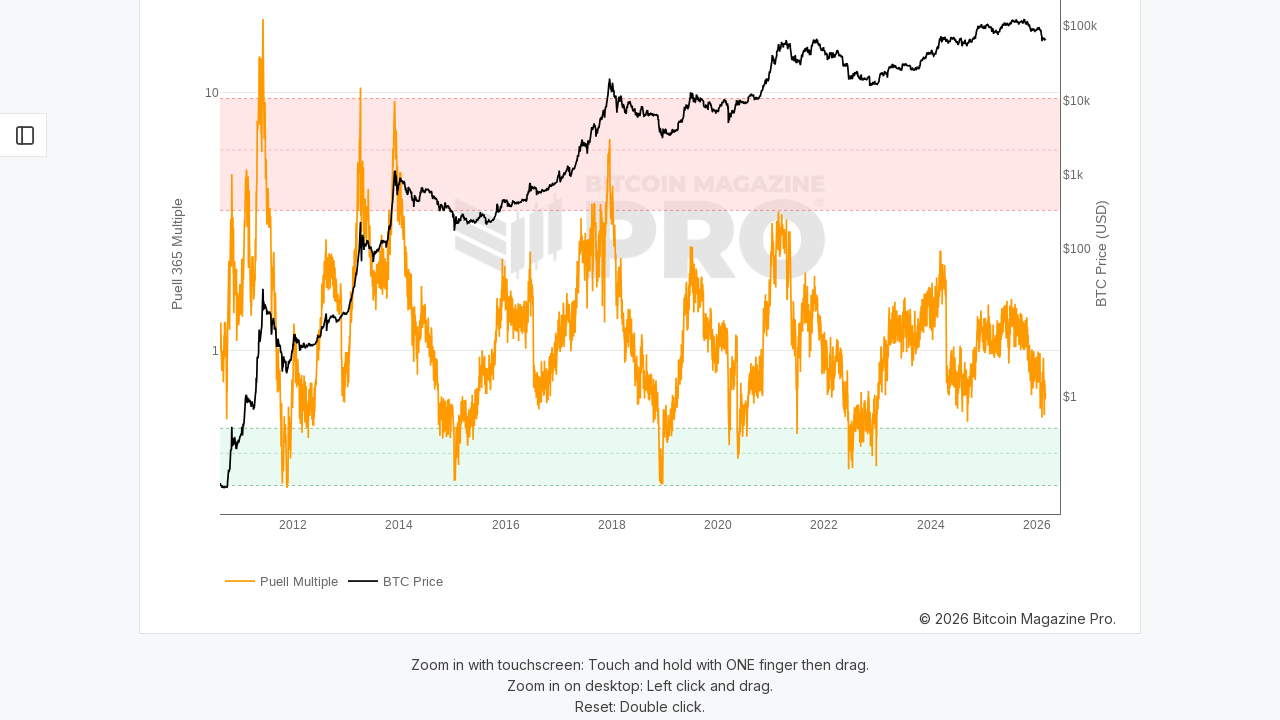